Tests calculator addition operation: 5 + 3 = 8

Starting URL: https://osstep.github.io/parametrize

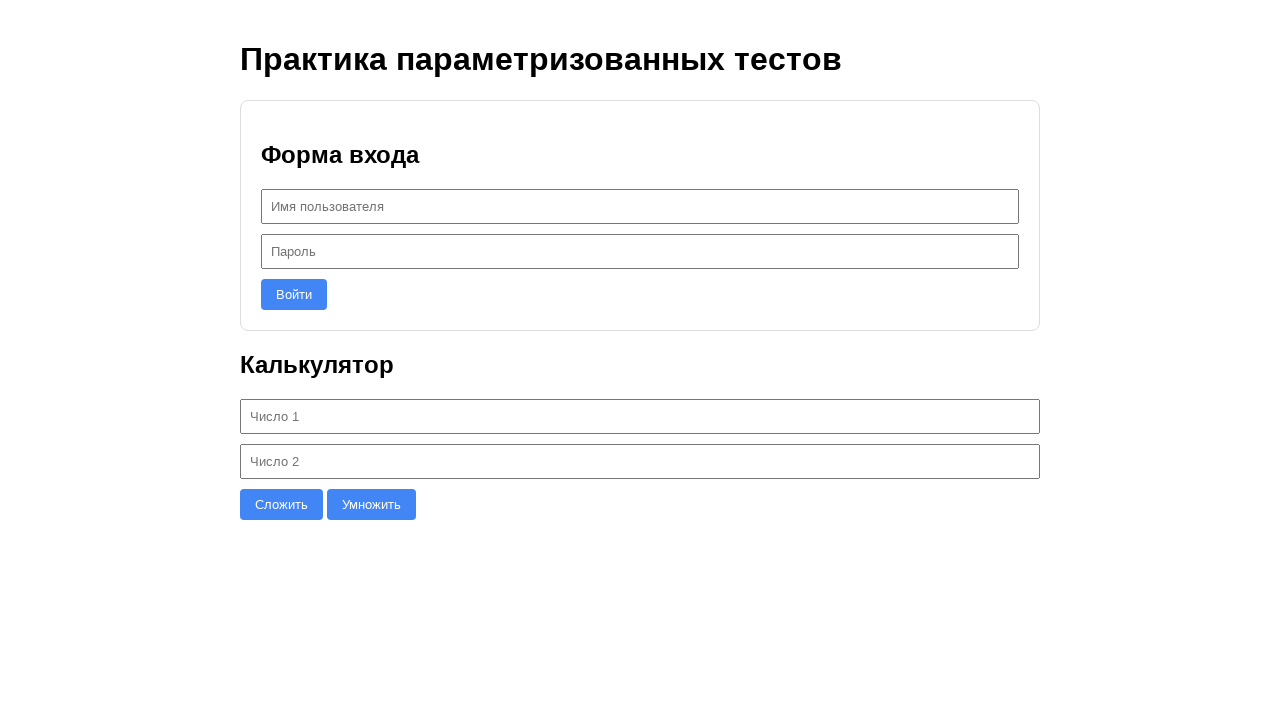

Entered first number '5' in num1 field on #num1
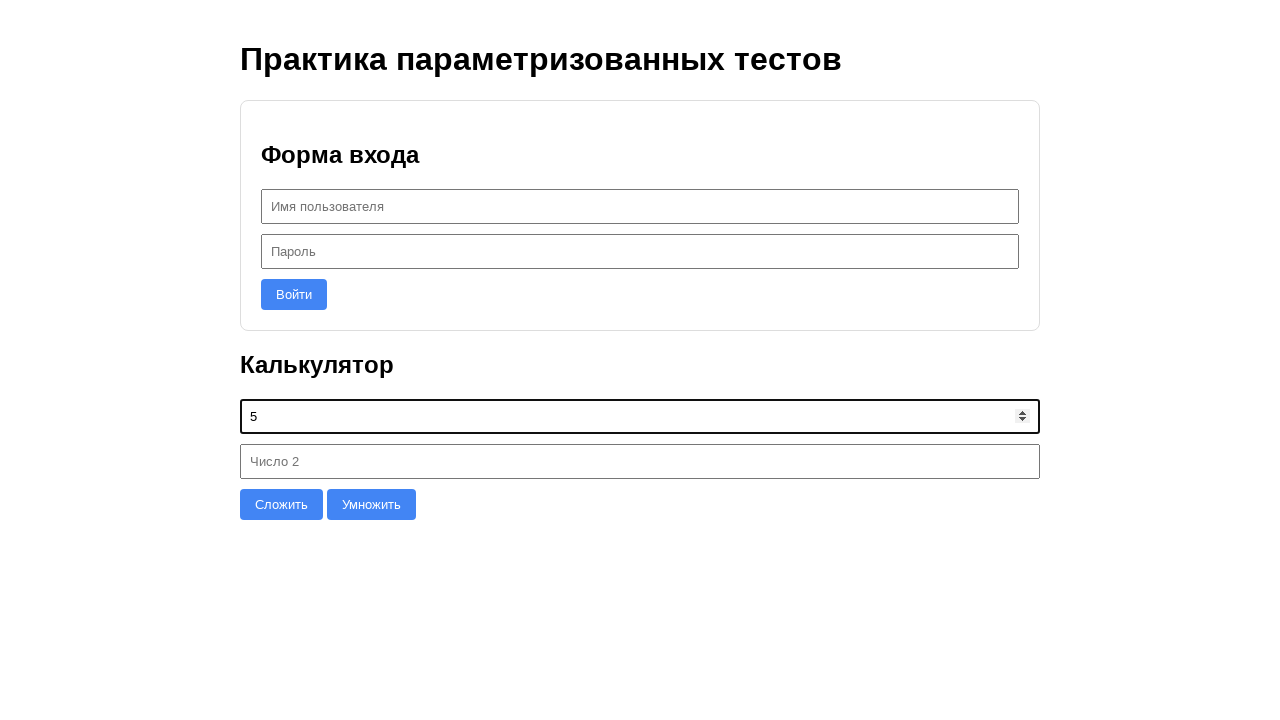

Entered second number '3' in num2 field on #num2
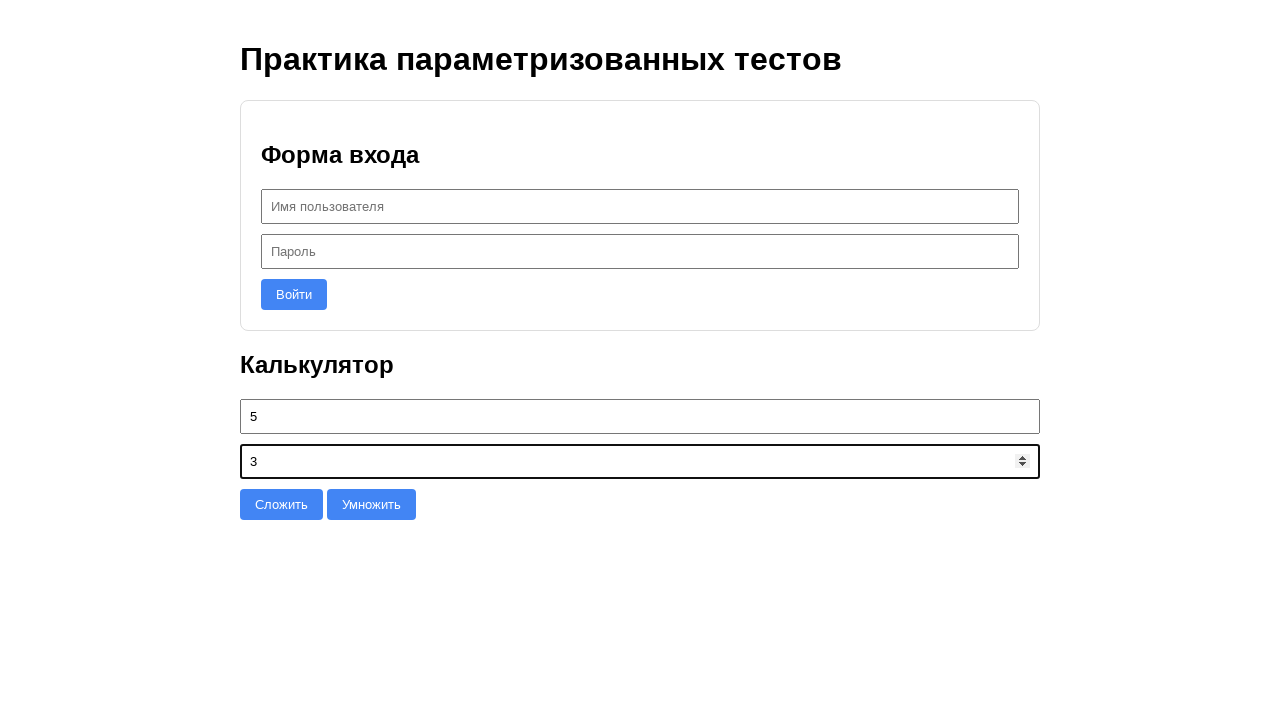

Clicked add button to perform addition operation at (282, 504) on #add-btn
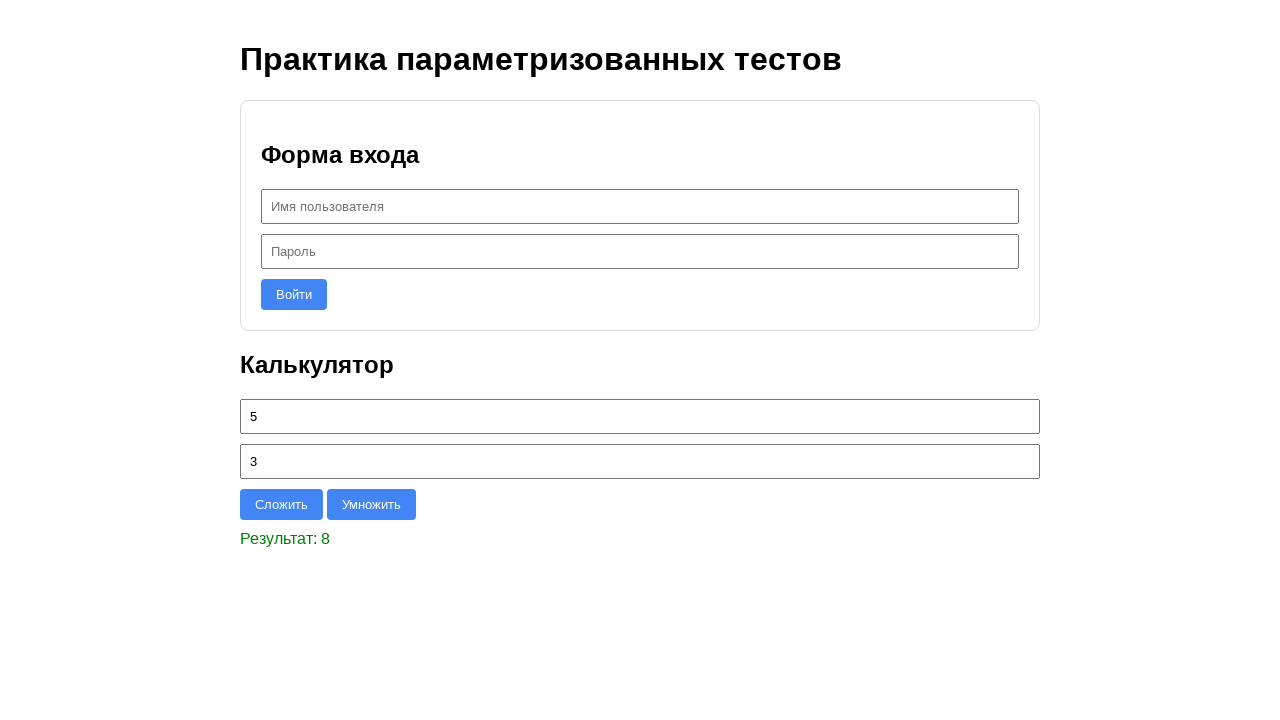

Result element appeared on page showing 5 + 3 = 8
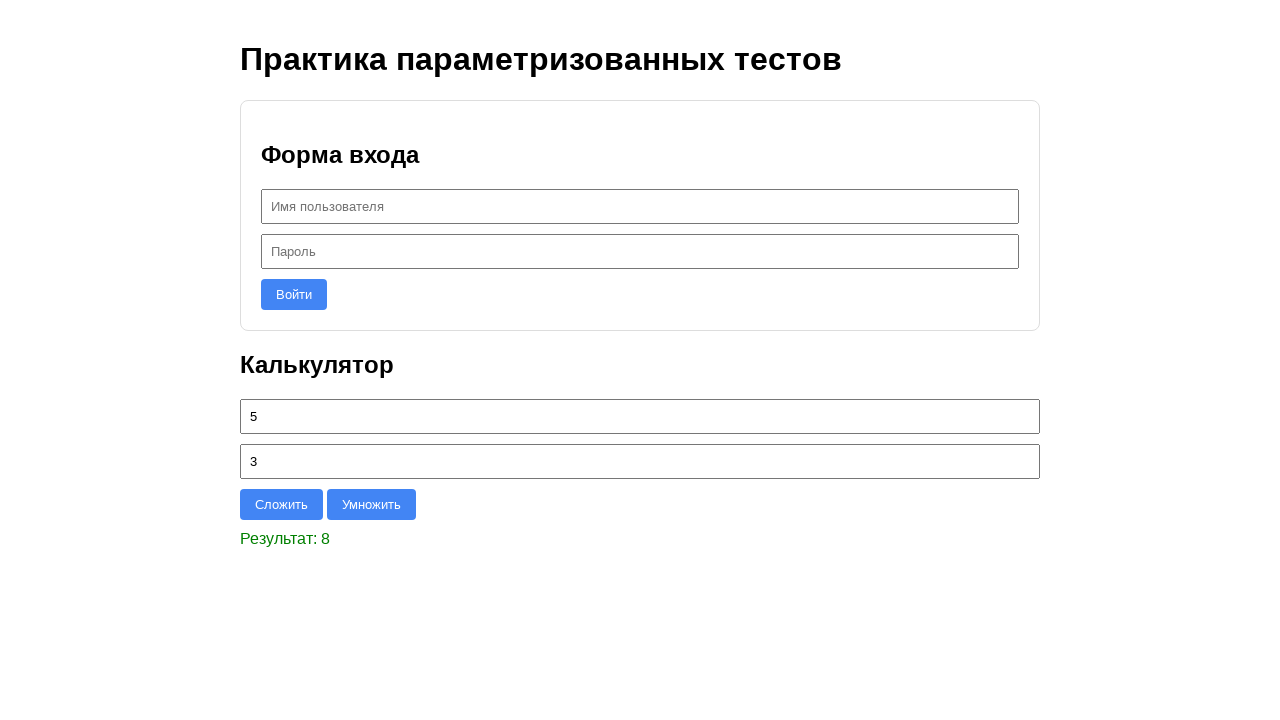

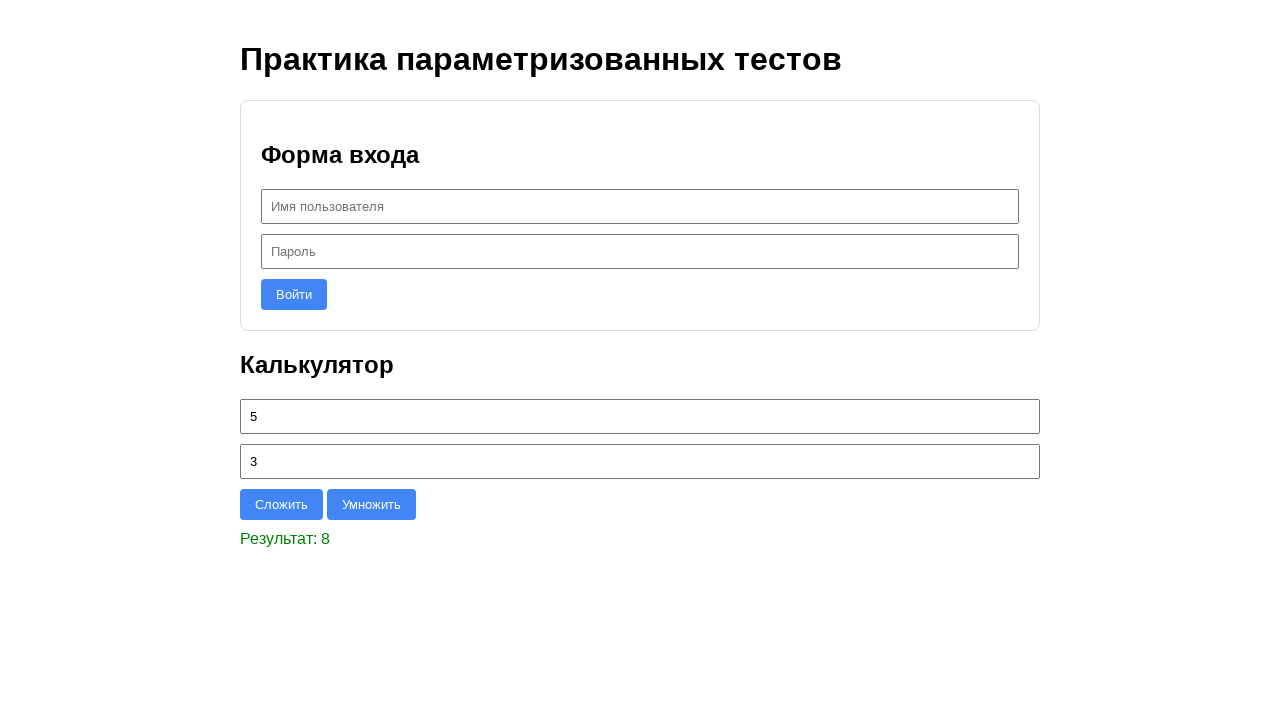